Navigates to a Saudi stock (ticker 4011) profile page on Mubasher financial information site and verifies the page loads, then navigates to the main stock page.

Starting URL: https://english.mubasher.info/markets/TDWL/stocks/4011/profile

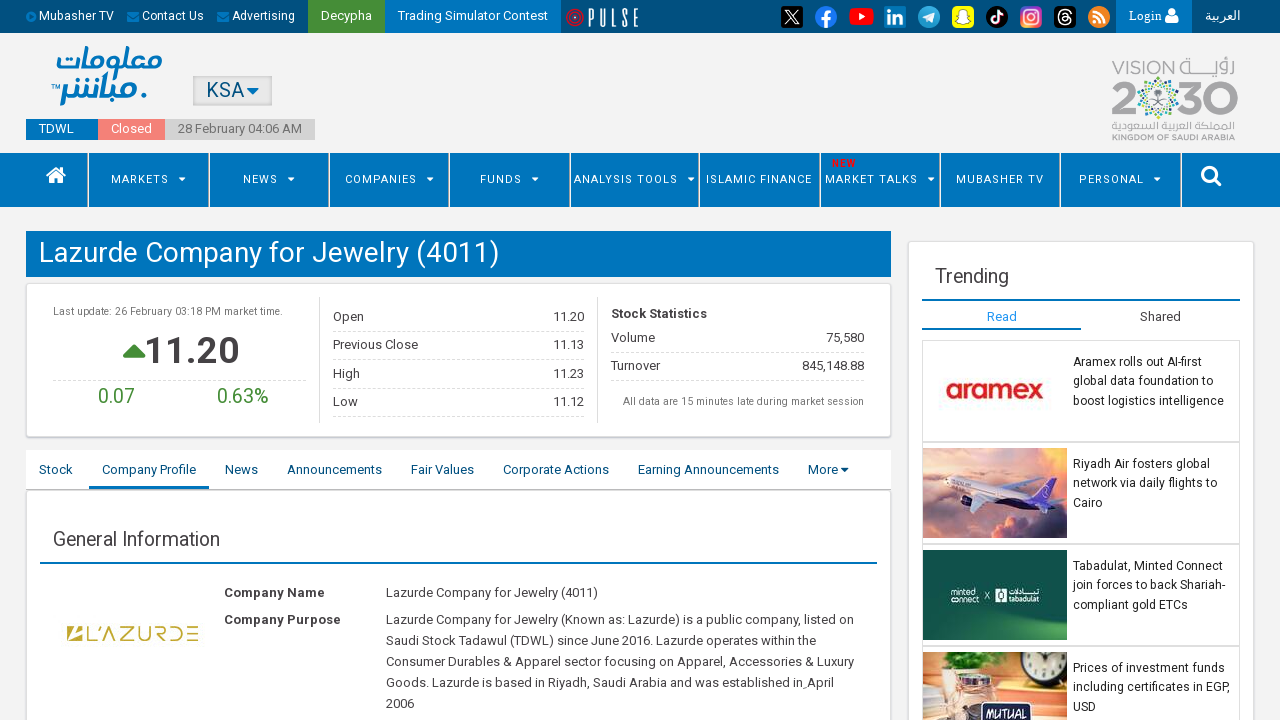

Profile page network idle state reached
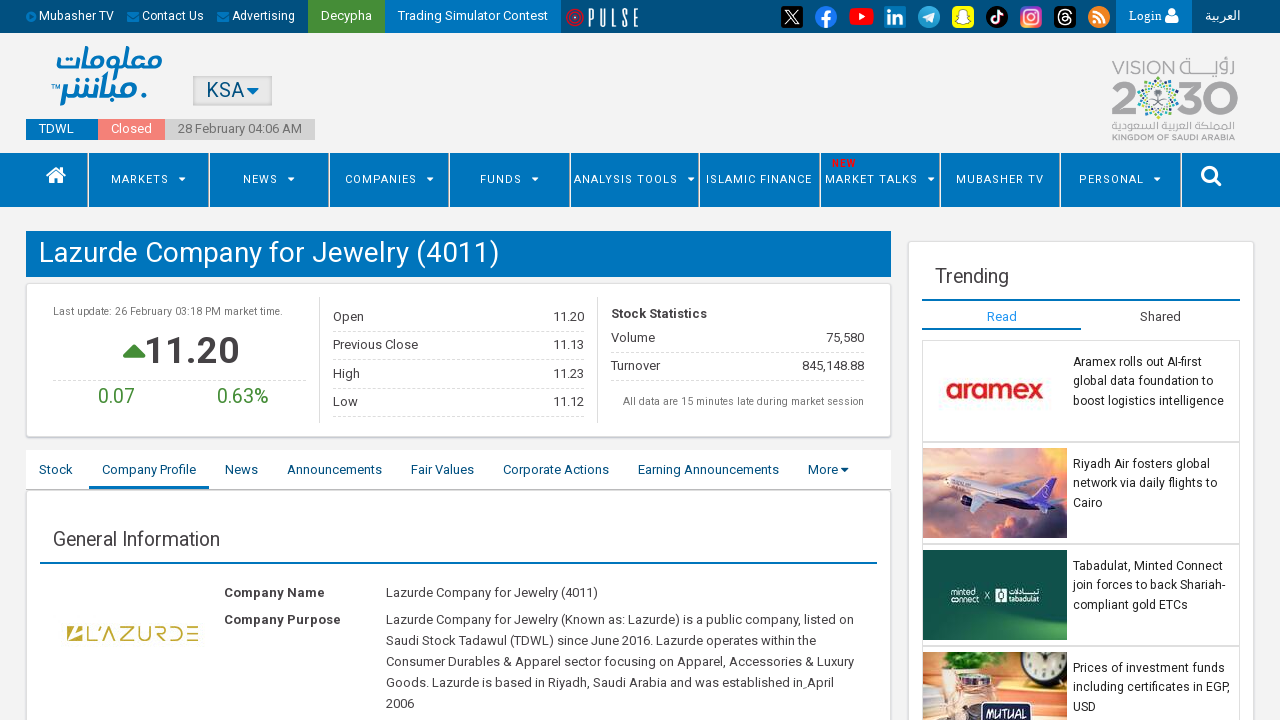

Navigated to main stock page for ticker 4011
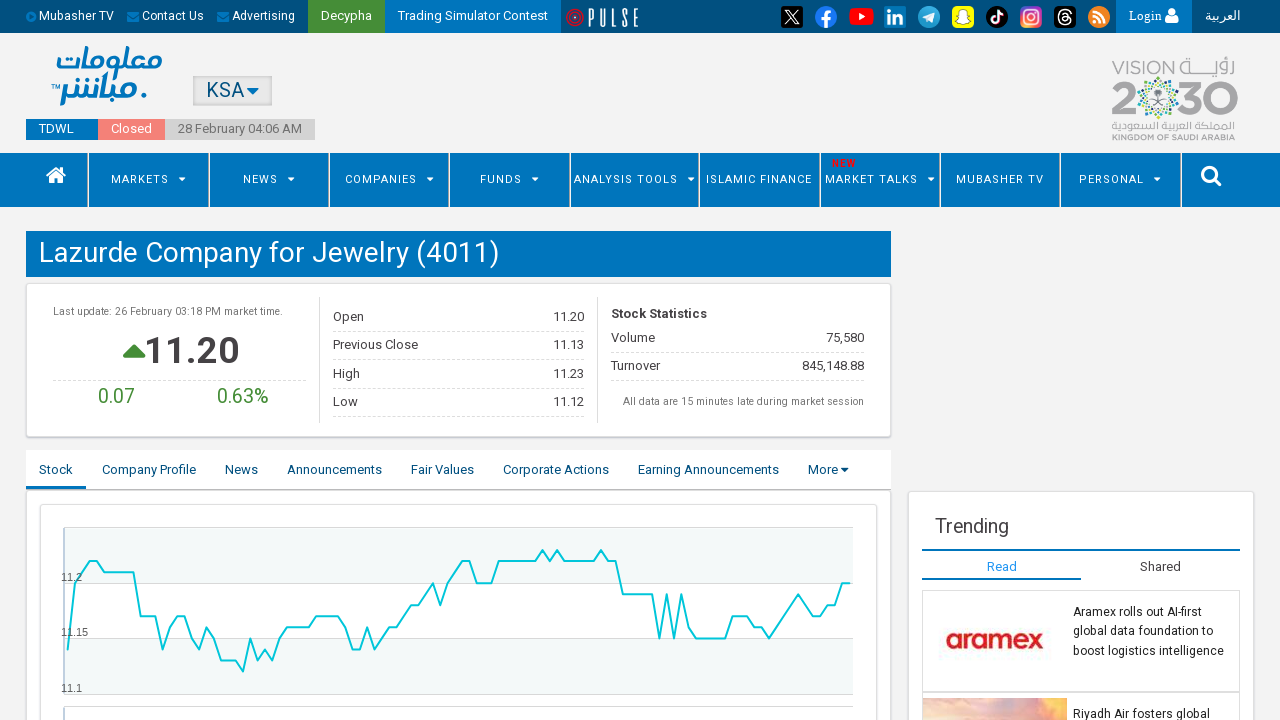

Stock page network idle state reached
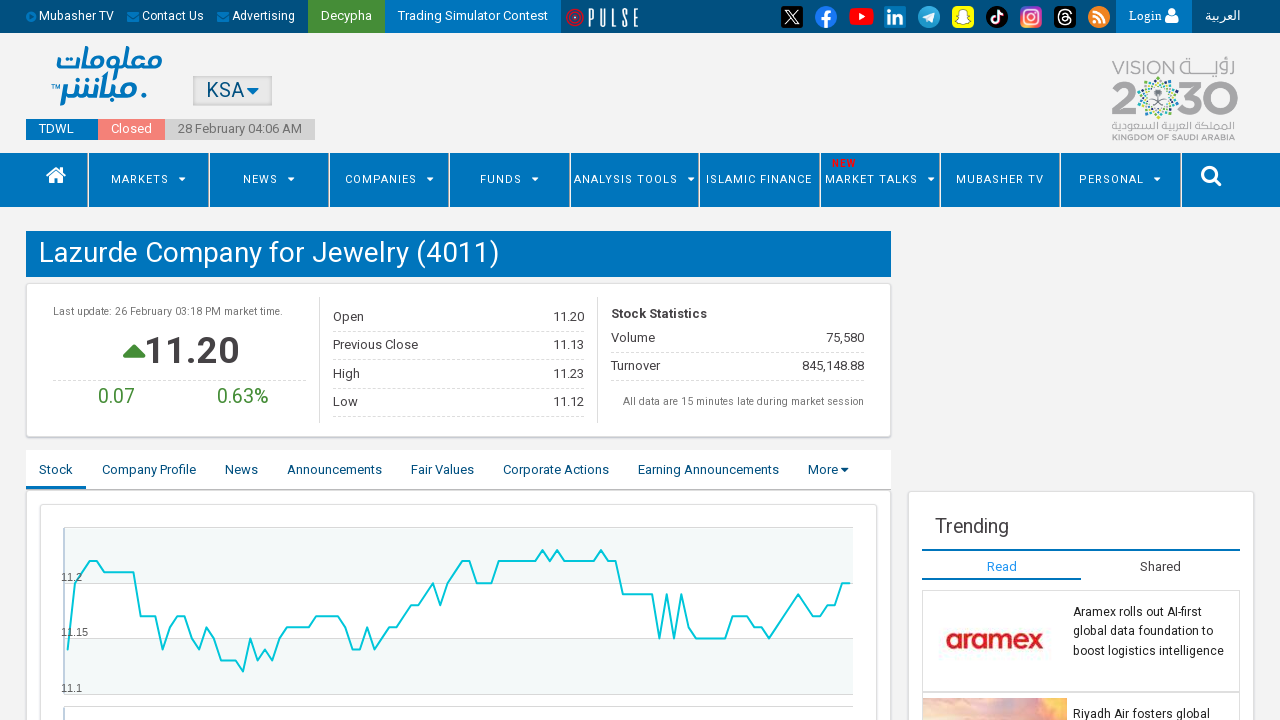

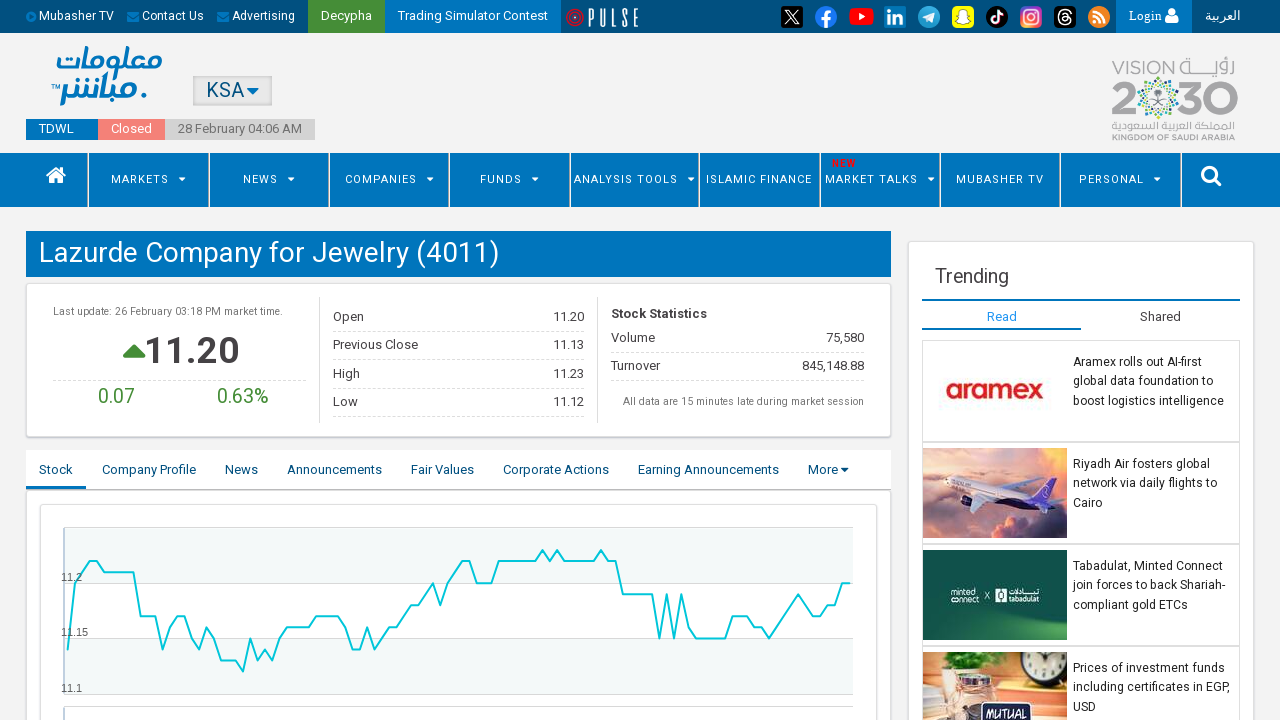